Tests a Todo application by clicking checkboxes to mark items as done, adding a new todo item via a text input form, and clicking the archive link to archive completed items.

Starting URL: http://crossbrowsertesting.github.io/todo-app.html

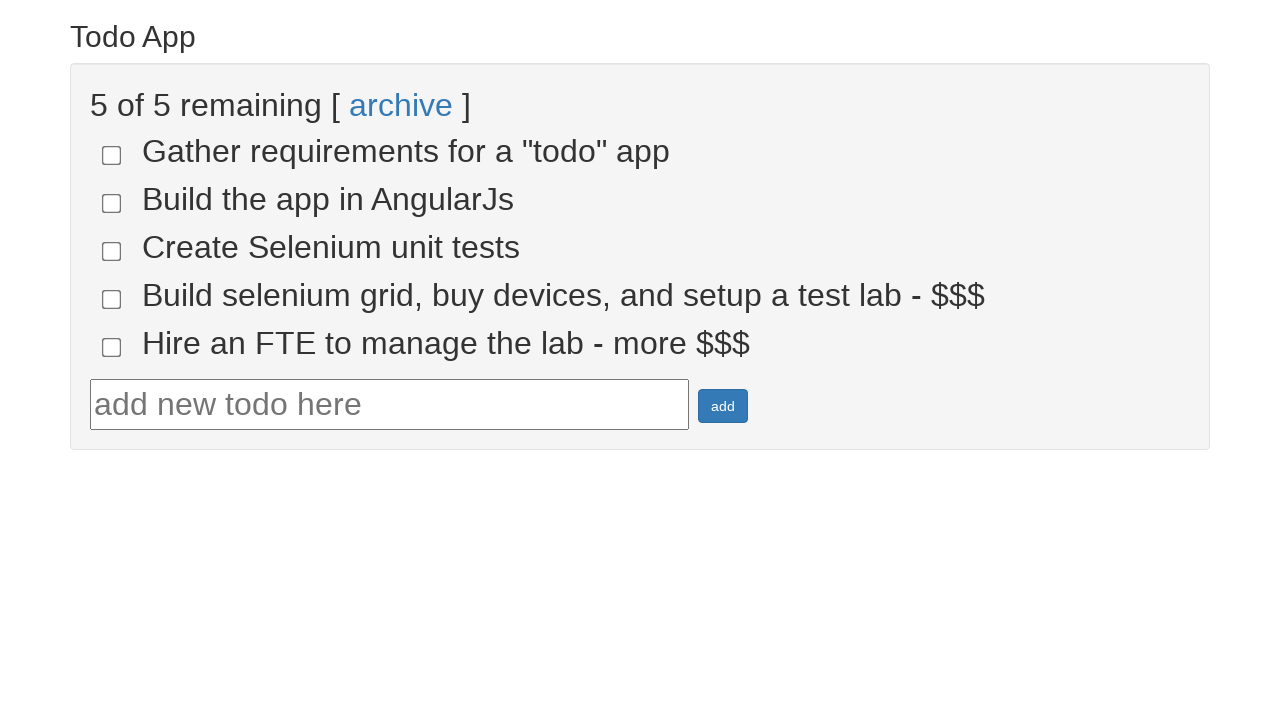

Clicked checkbox for todo item 4 at (112, 299) on input[name='todo-4']
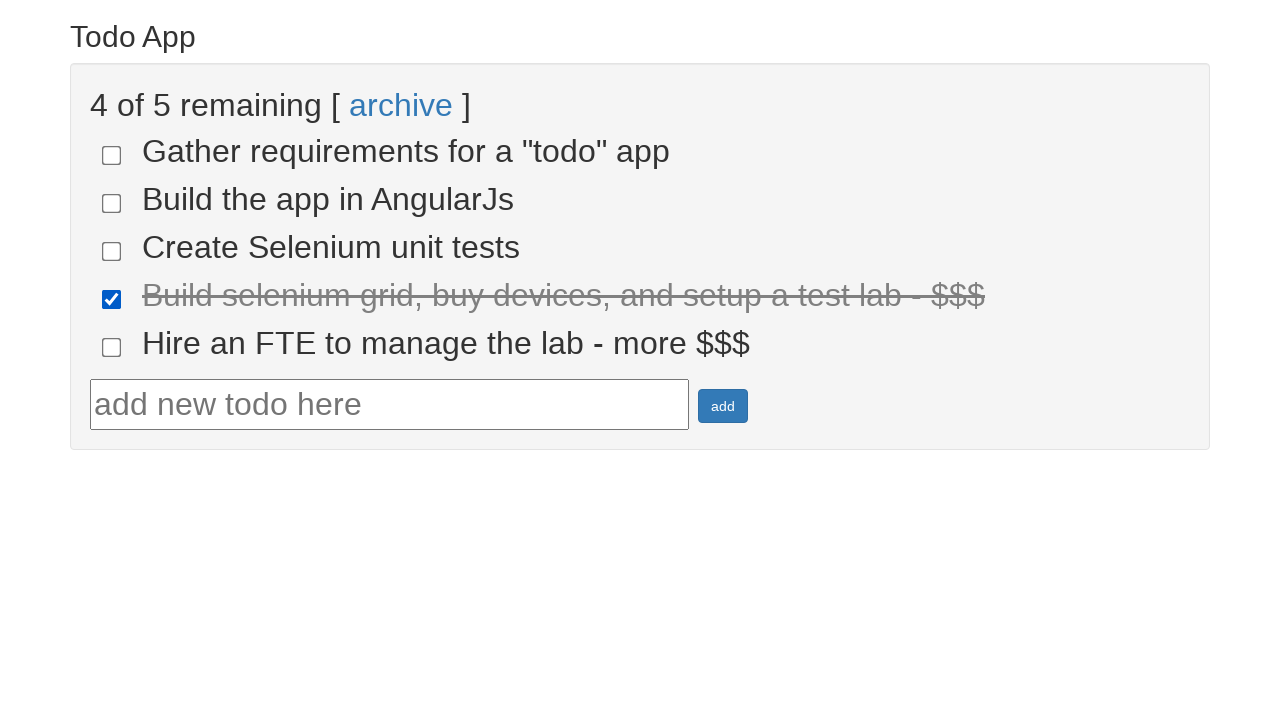

Clicked checkbox for todo item 5 at (112, 347) on input[name='todo-5']
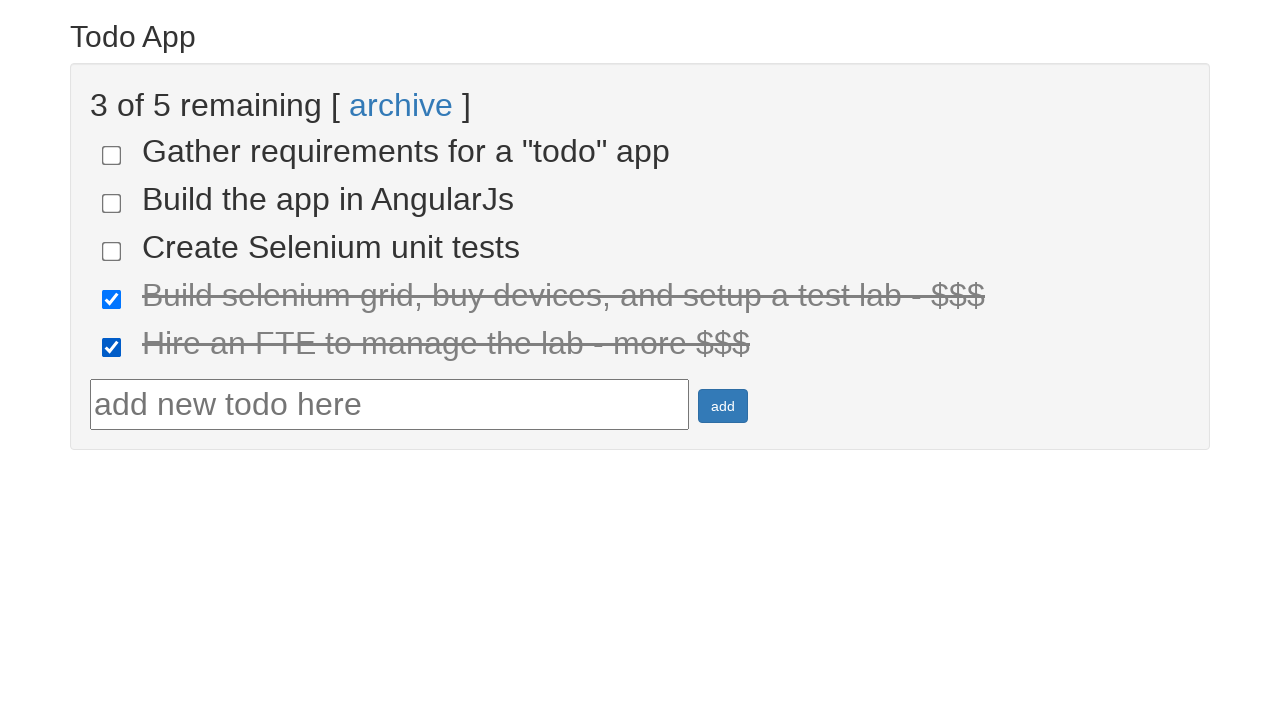

Verified two items are marked as done
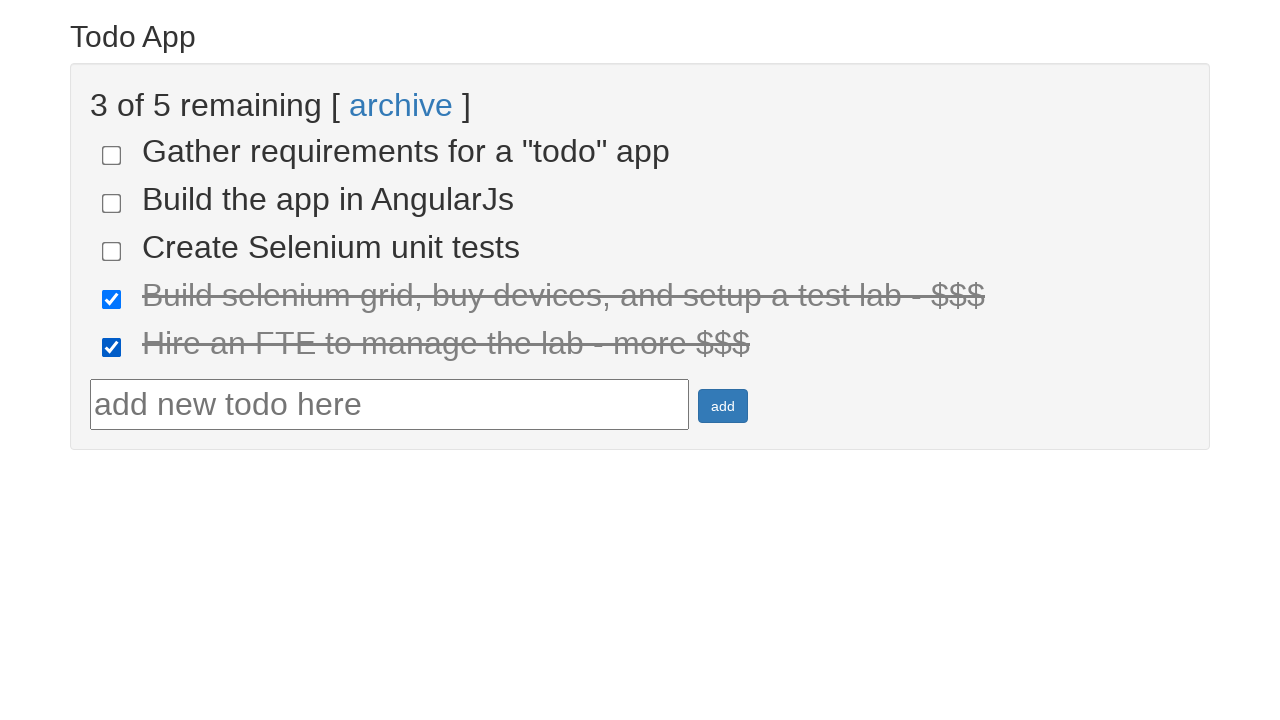

Entered 'Run your first Selenium Test' in todo text field on #todotext
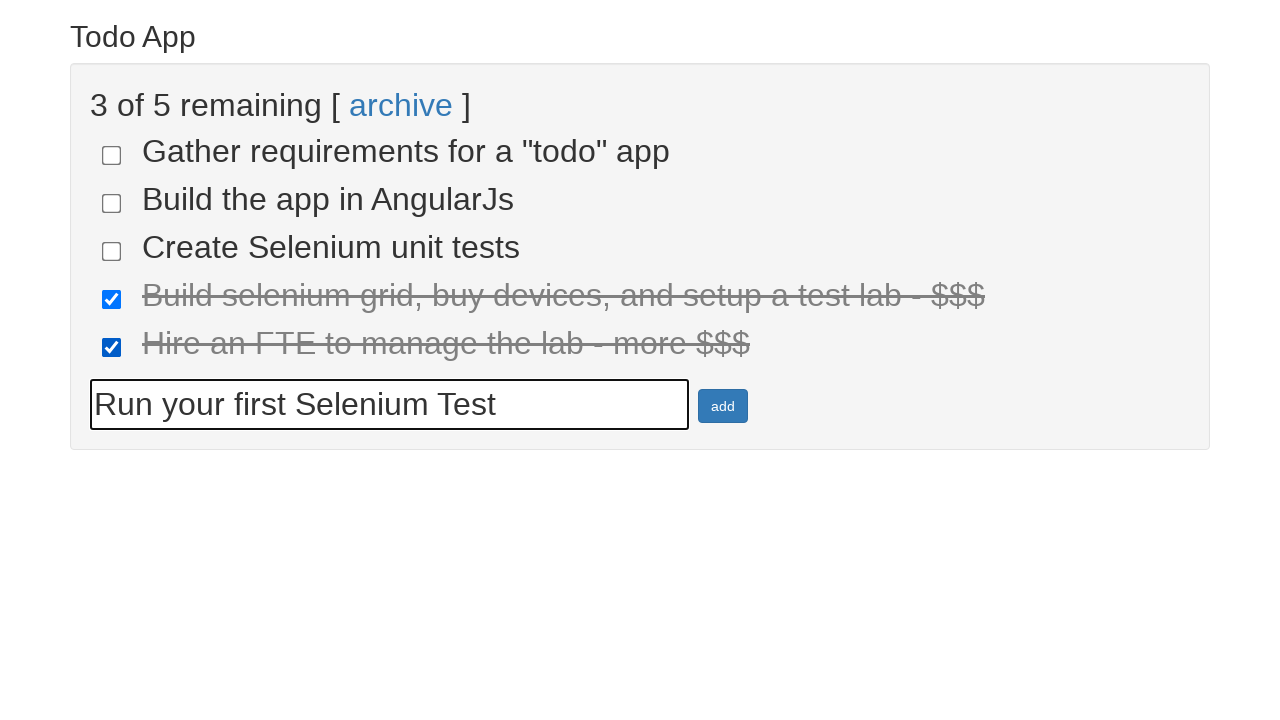

Clicked add button to create new todo item at (723, 406) on #addbutton
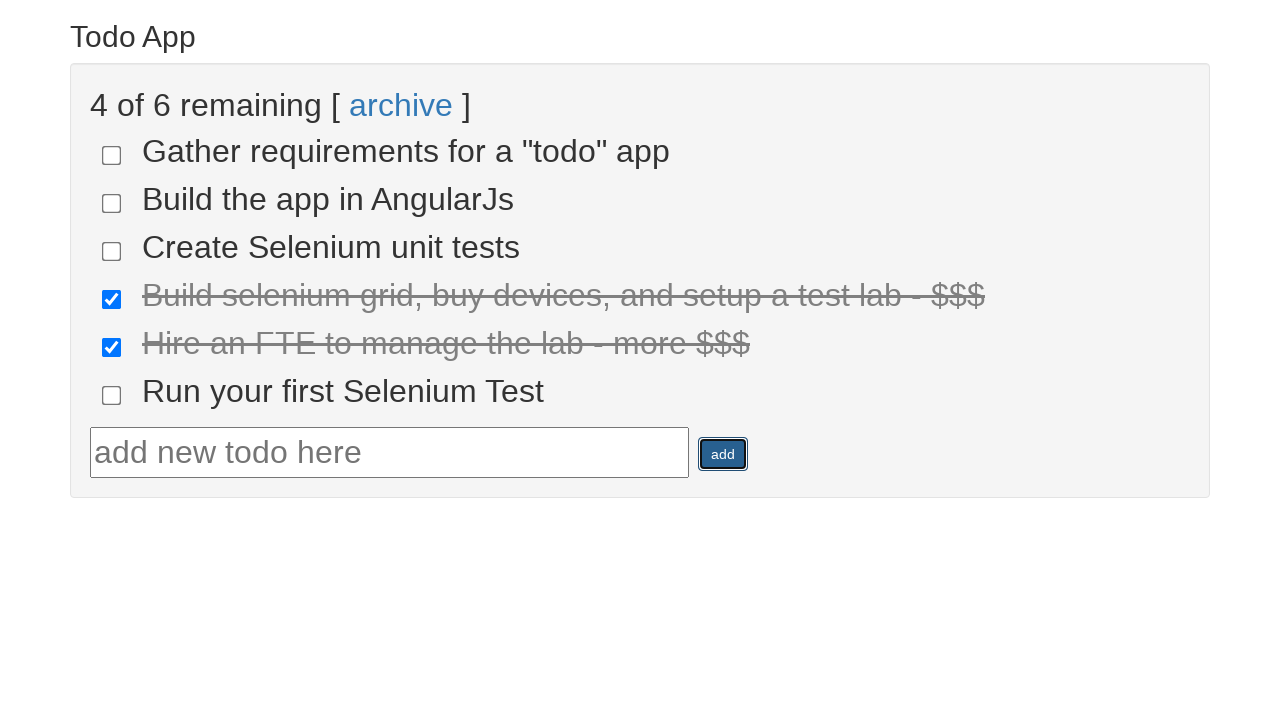

New todo item appeared in the list
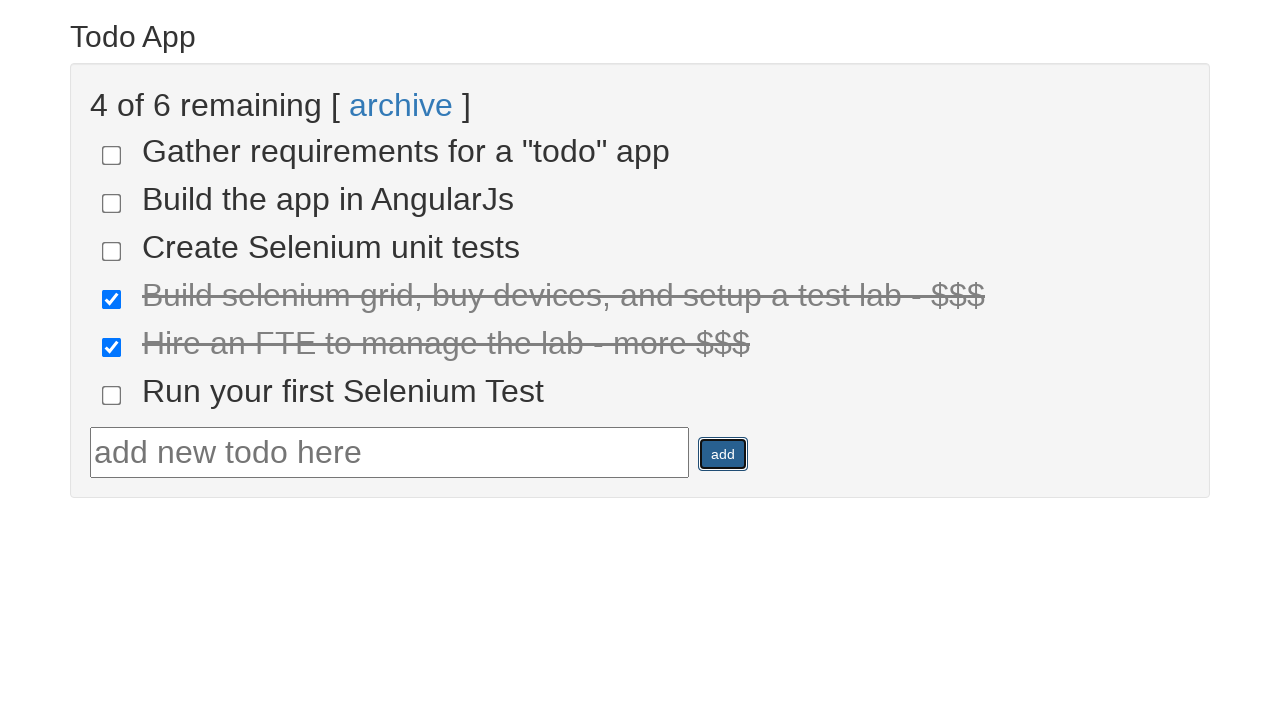

Clicked archive link to archive completed items at (401, 105) on text=archive
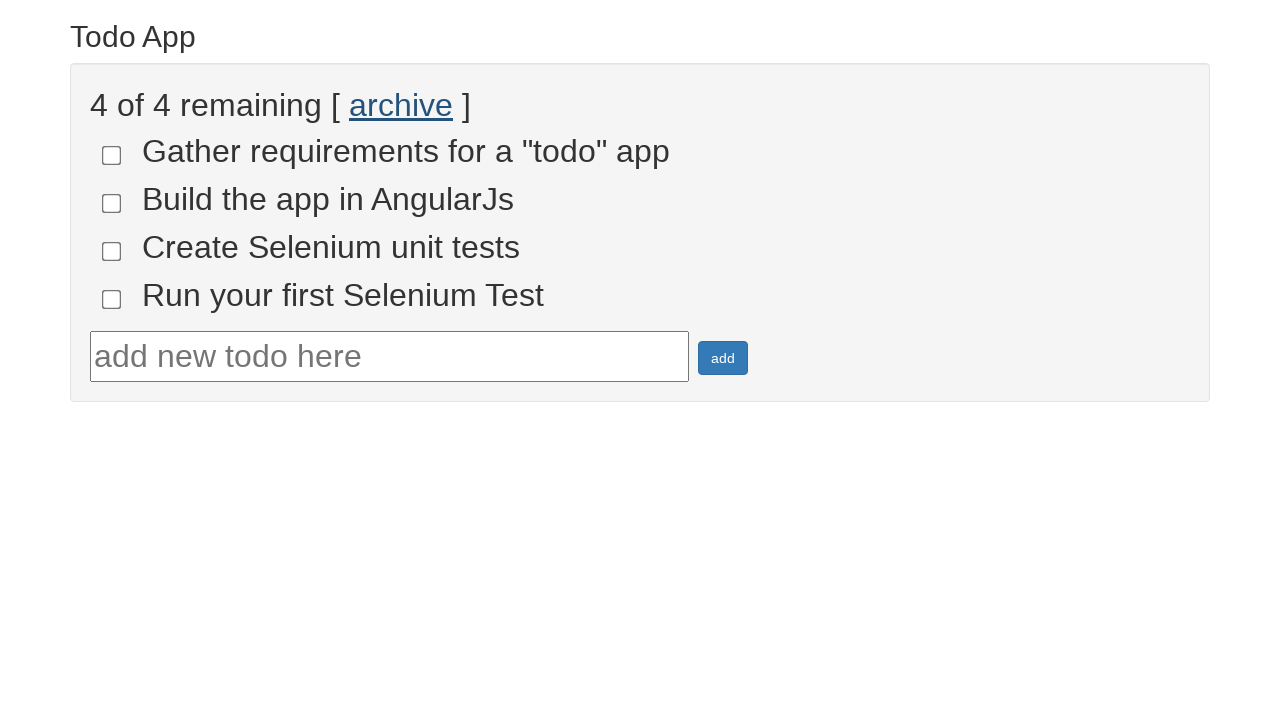

Page updated after archiving completed todos
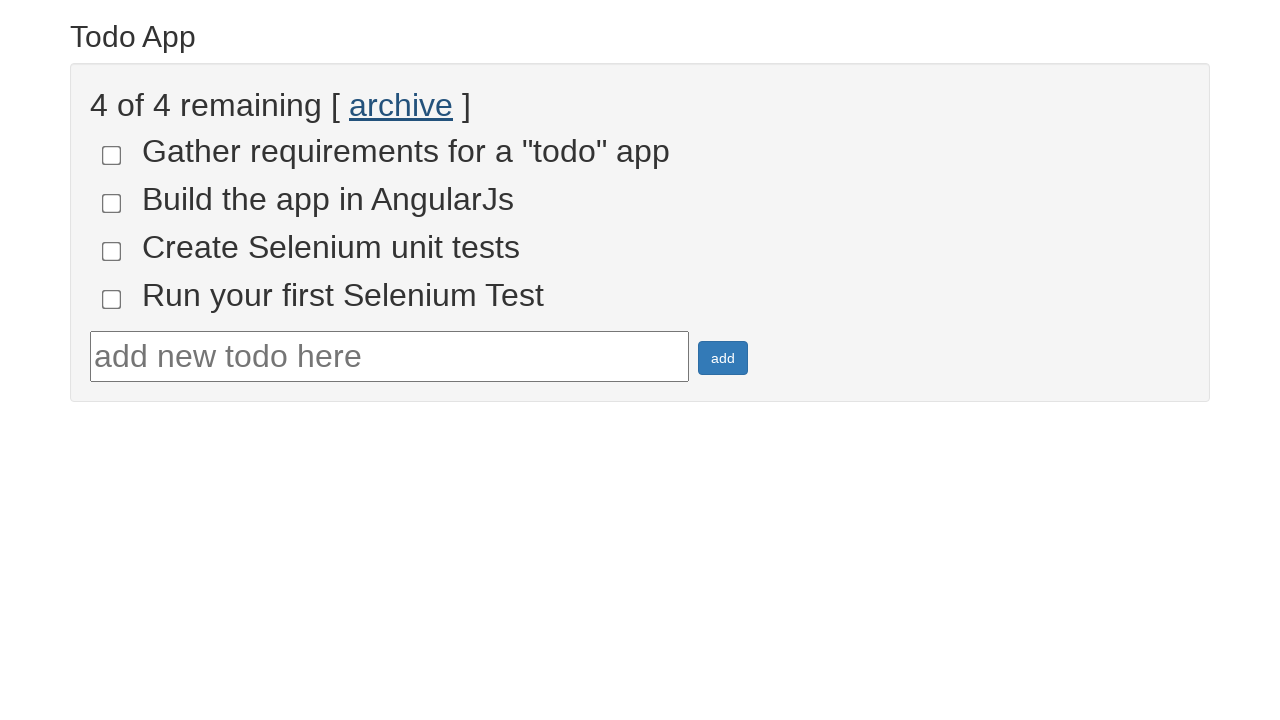

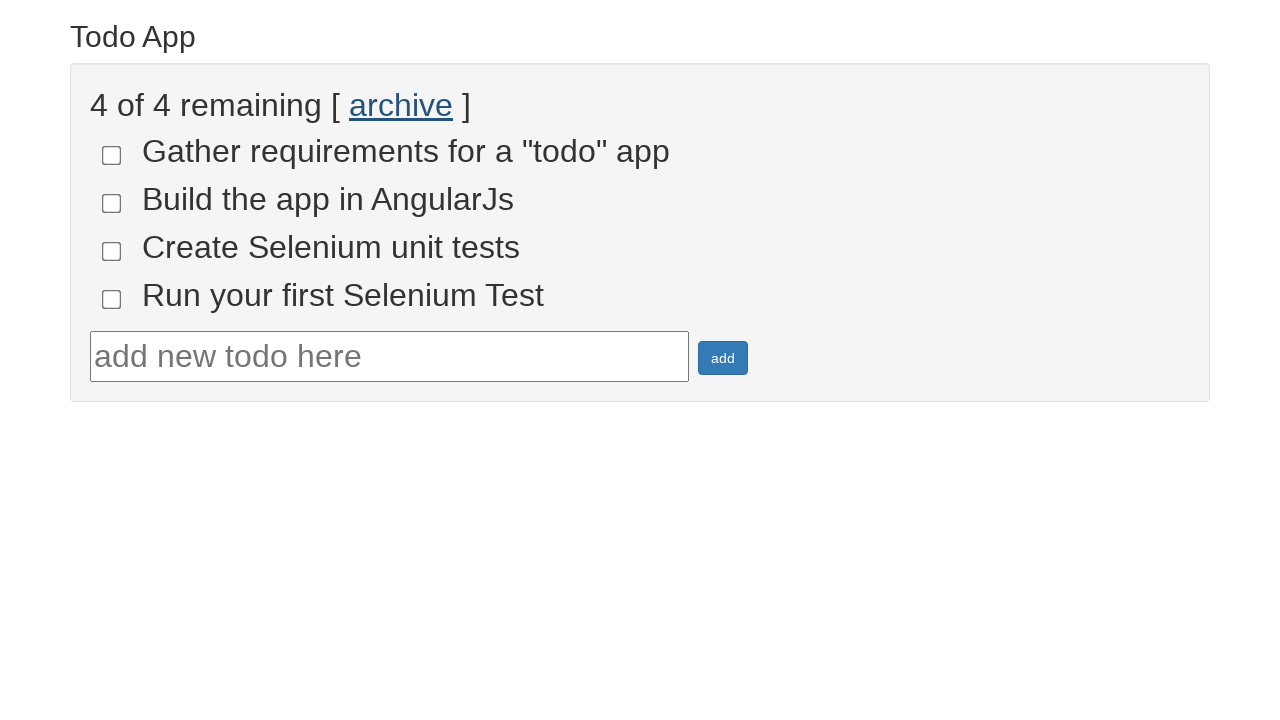